Tests JavaScript alert functionality by entering a name in a text field, clicking the alert button, and accepting the alert dialog that appears.

Starting URL: https://rahulshettyacademy.com/AutomationPractice/

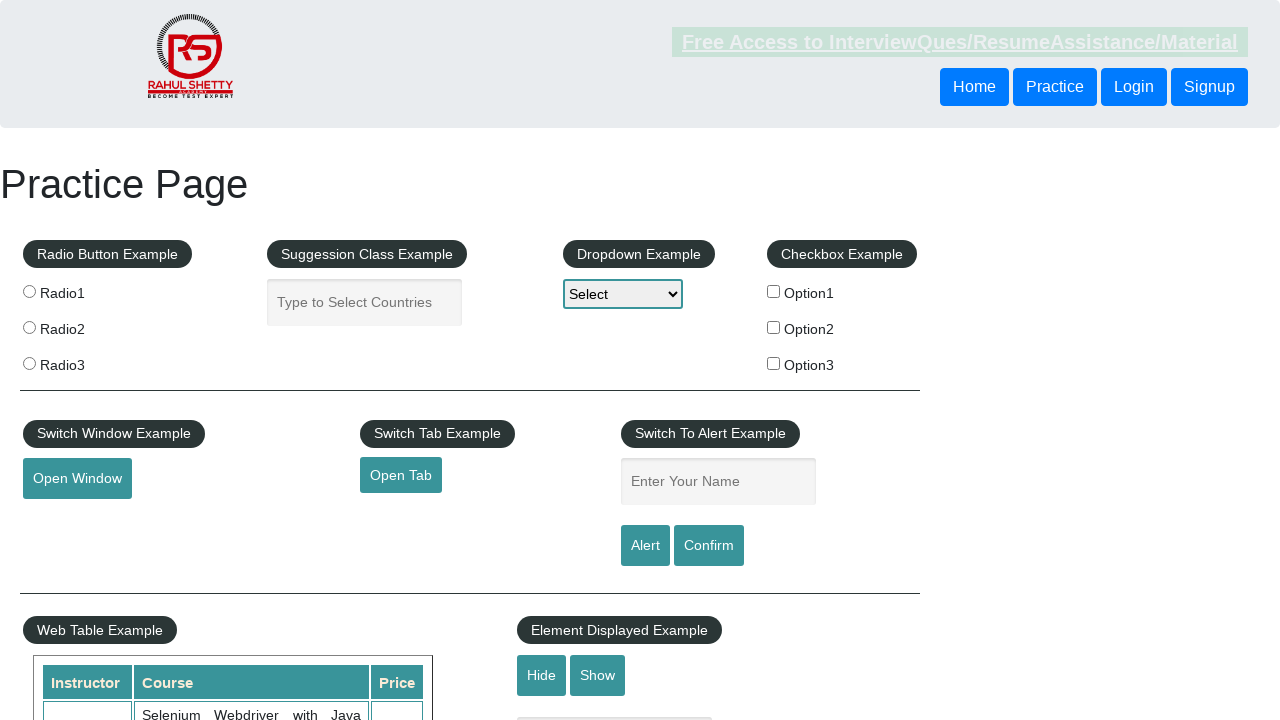

Filled name input field with 'Aqib' on #name
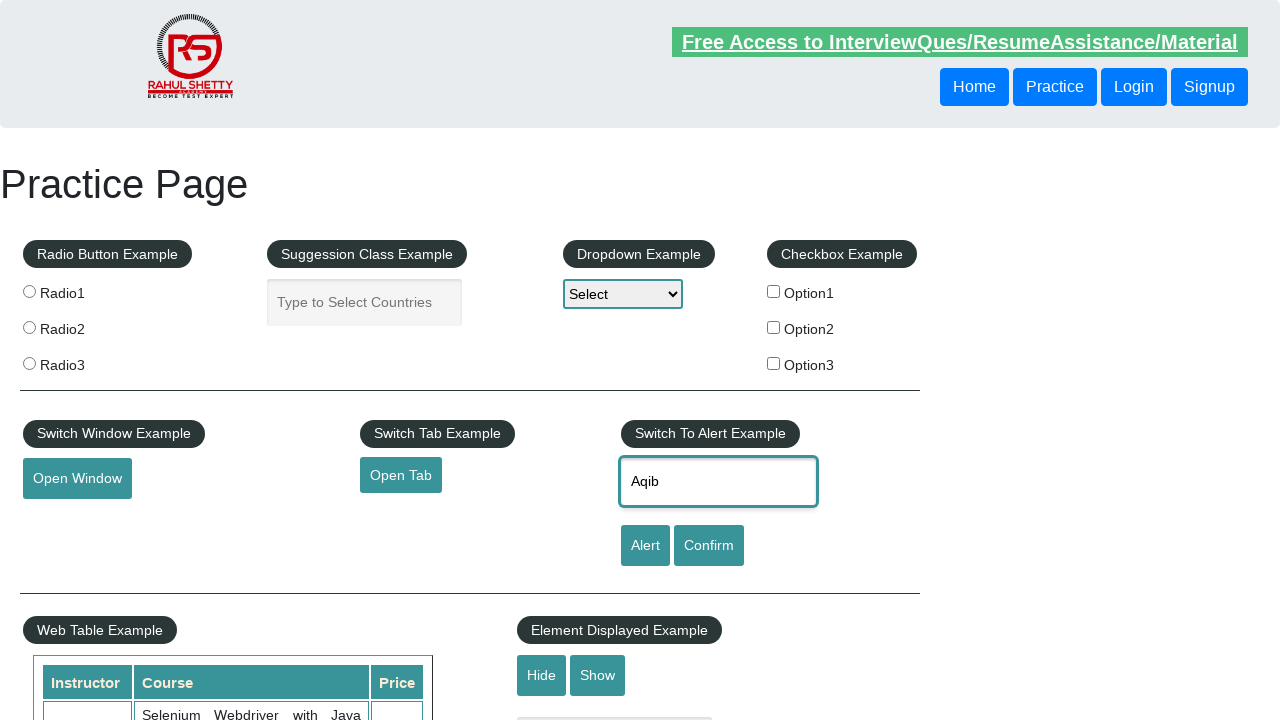

Clicked alert button at (645, 546) on #alertbtn
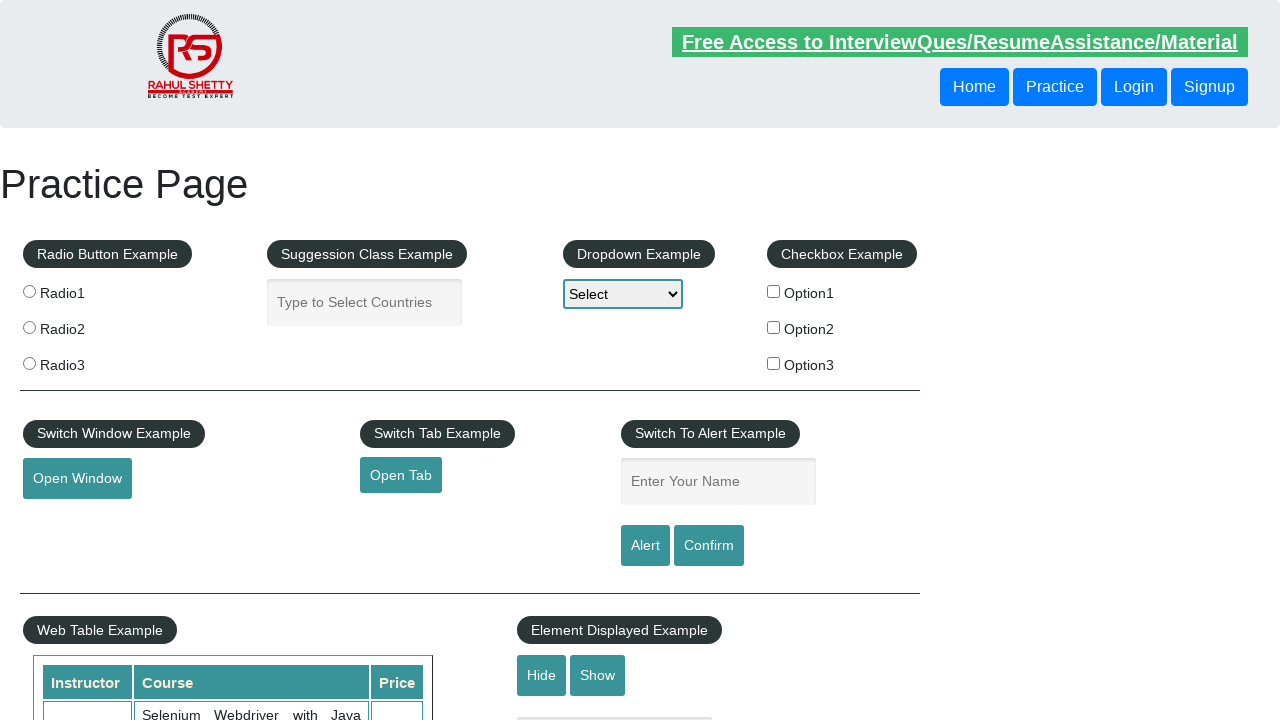

Set up dialog handler to accept alerts
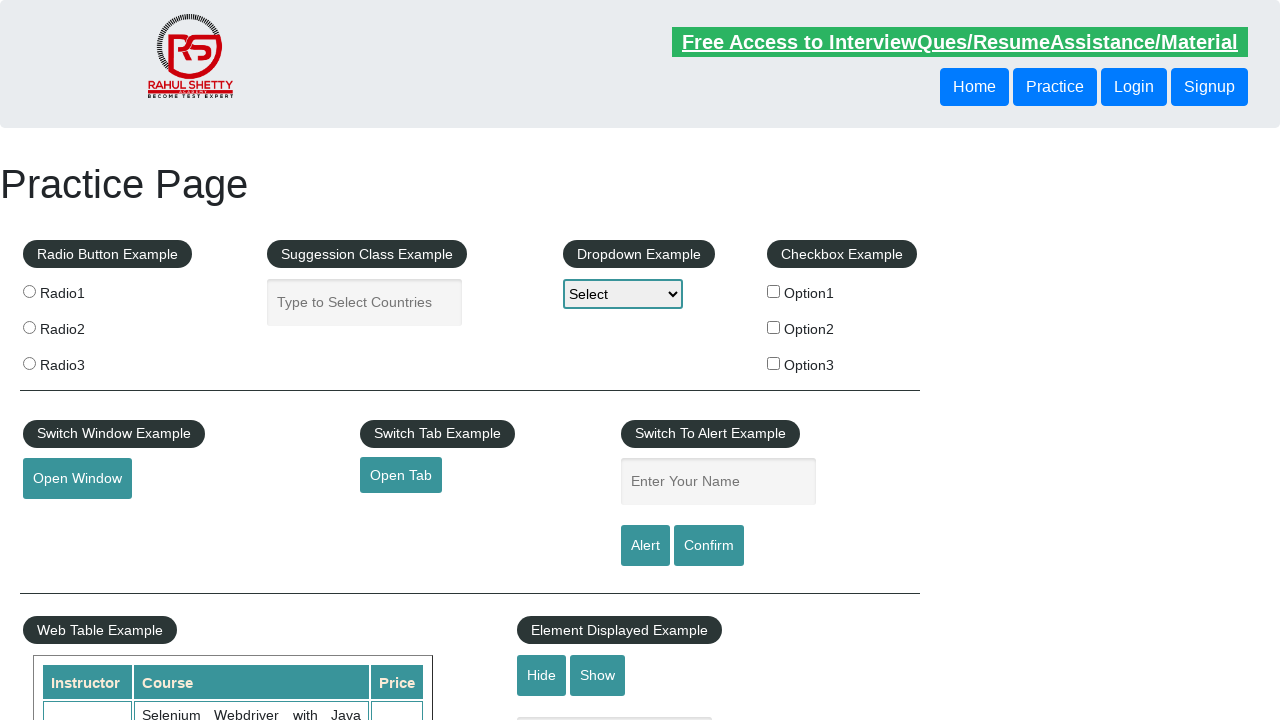

Registered alert dialog handler with message logging
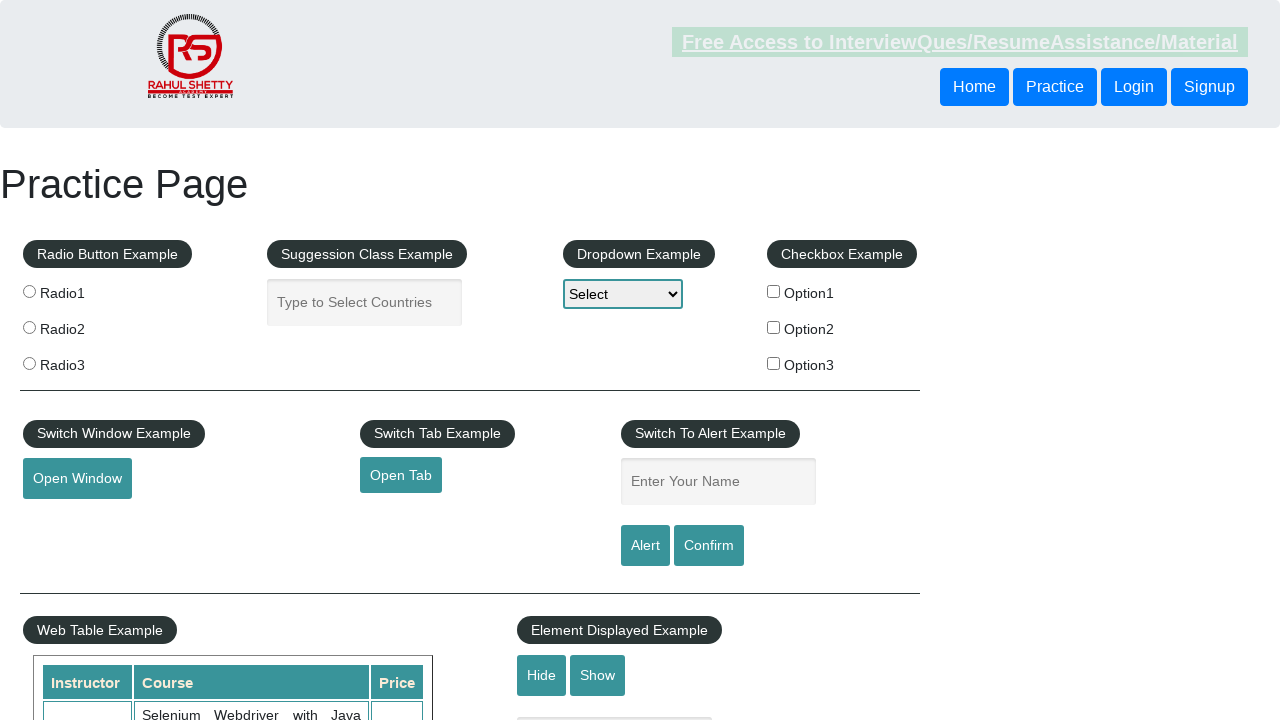

Filled name input field with 'Aqib' again on #name
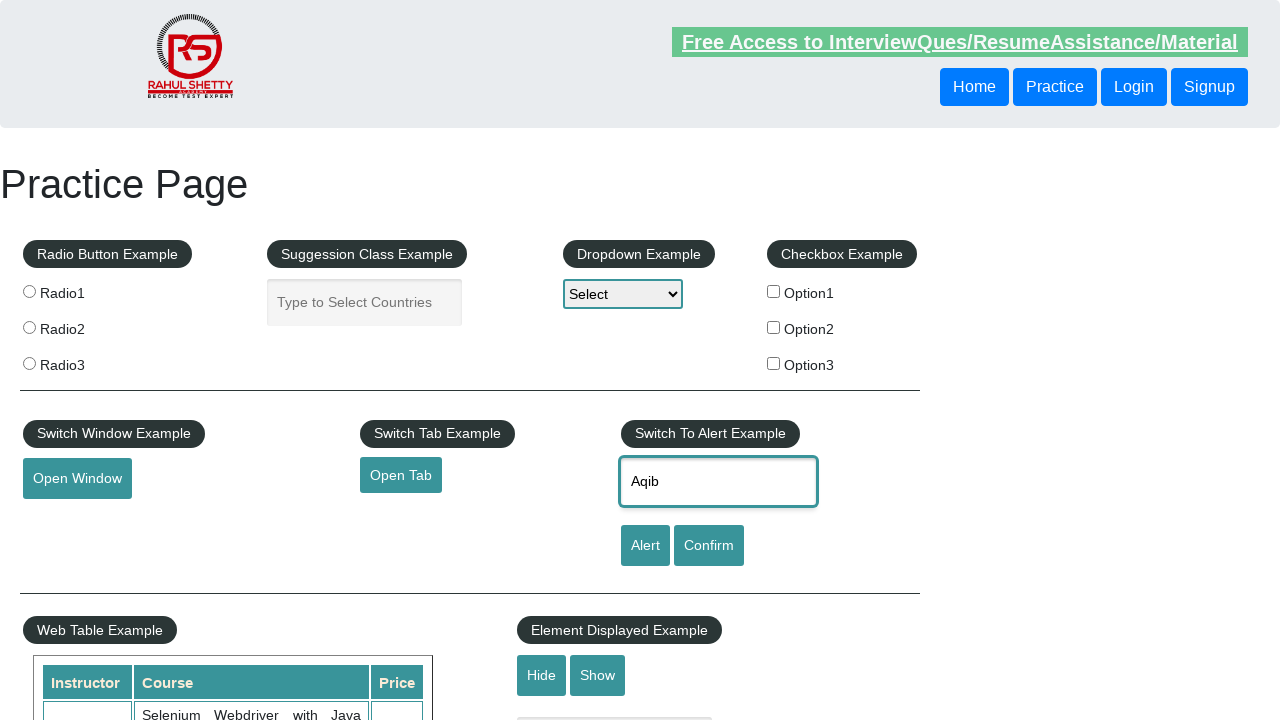

Clicked alert button to trigger JavaScript alert at (645, 546) on #alertbtn
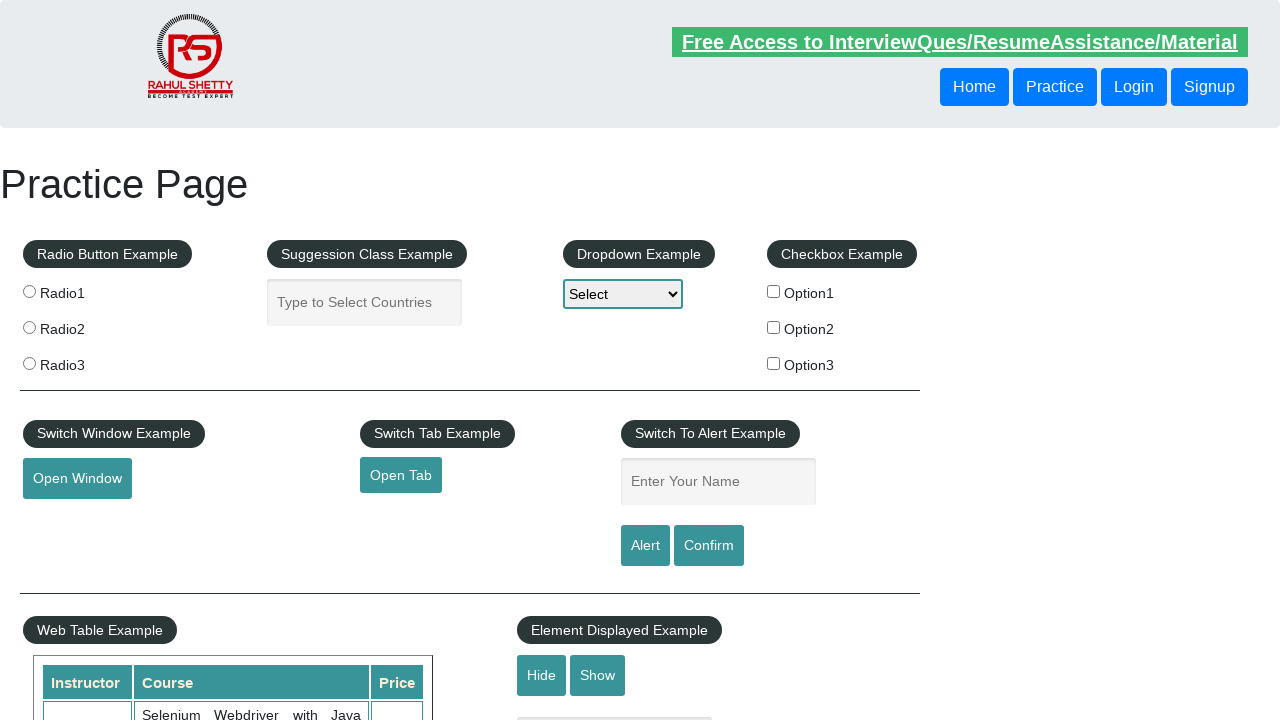

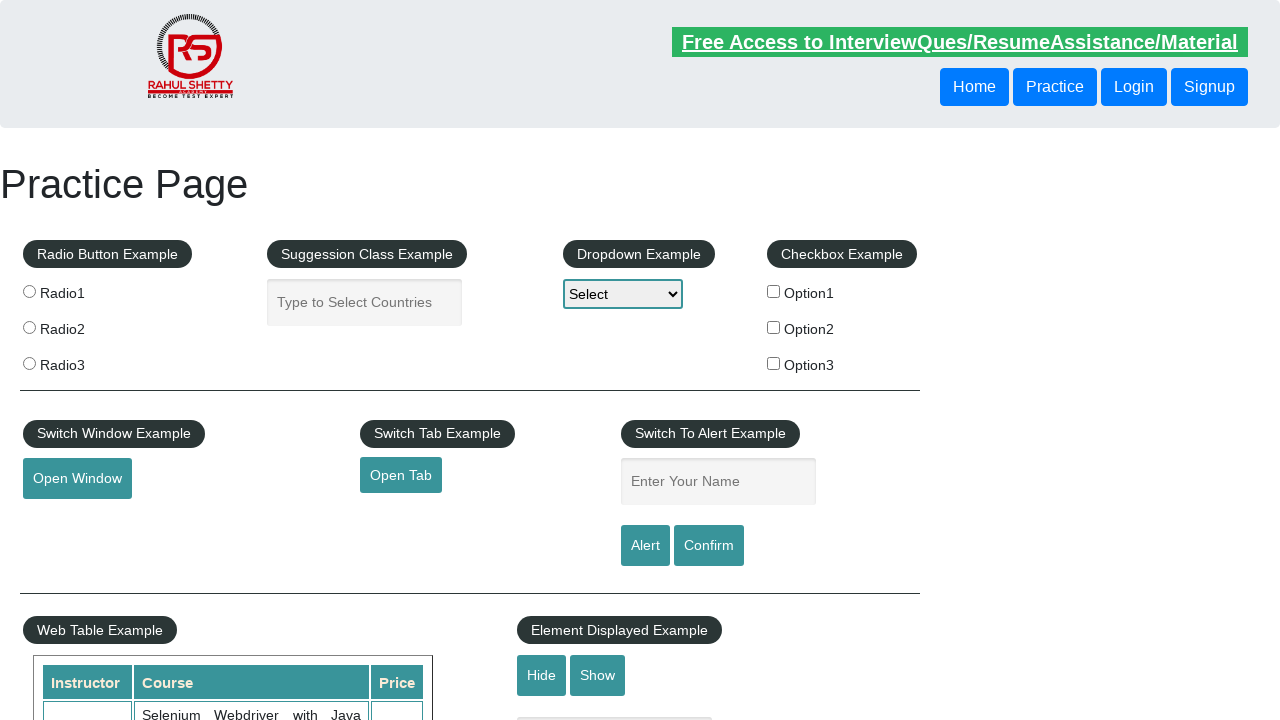